Navigates to an e-commerce site and clicks on a navigation menu item

Starting URL: https://ecommerce-playground.lambdatest.io/index.php?route=common/home

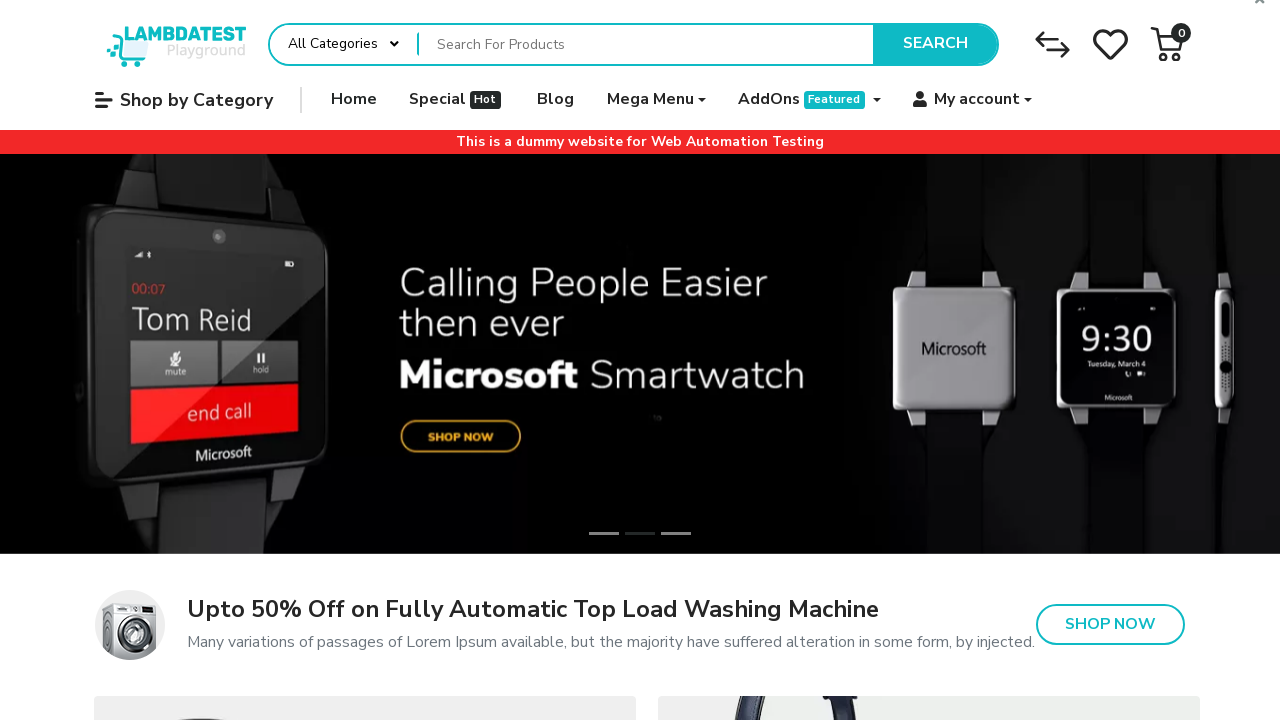

Navigated to e-commerce playground home page
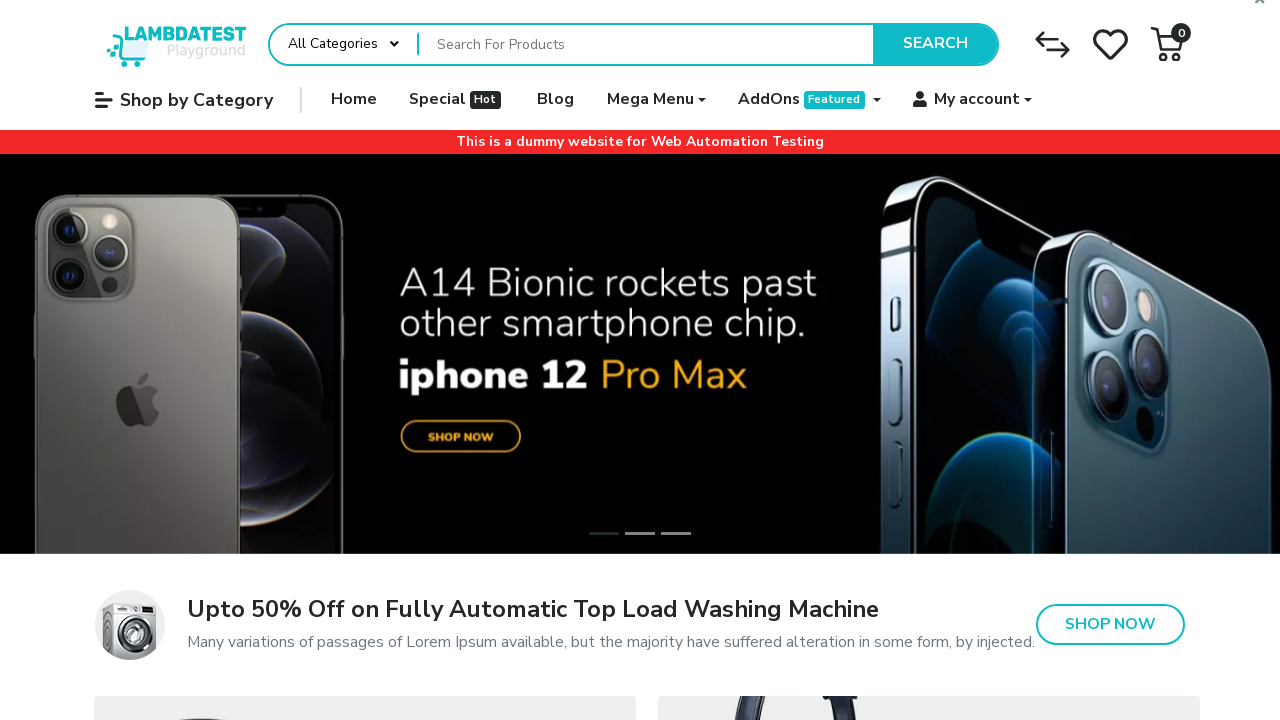

Clicked on 6th navigation menu item at (973, 100) on body > div:nth-child(1) > div:nth-child(5) > header:nth-child(1) > div:nth-child
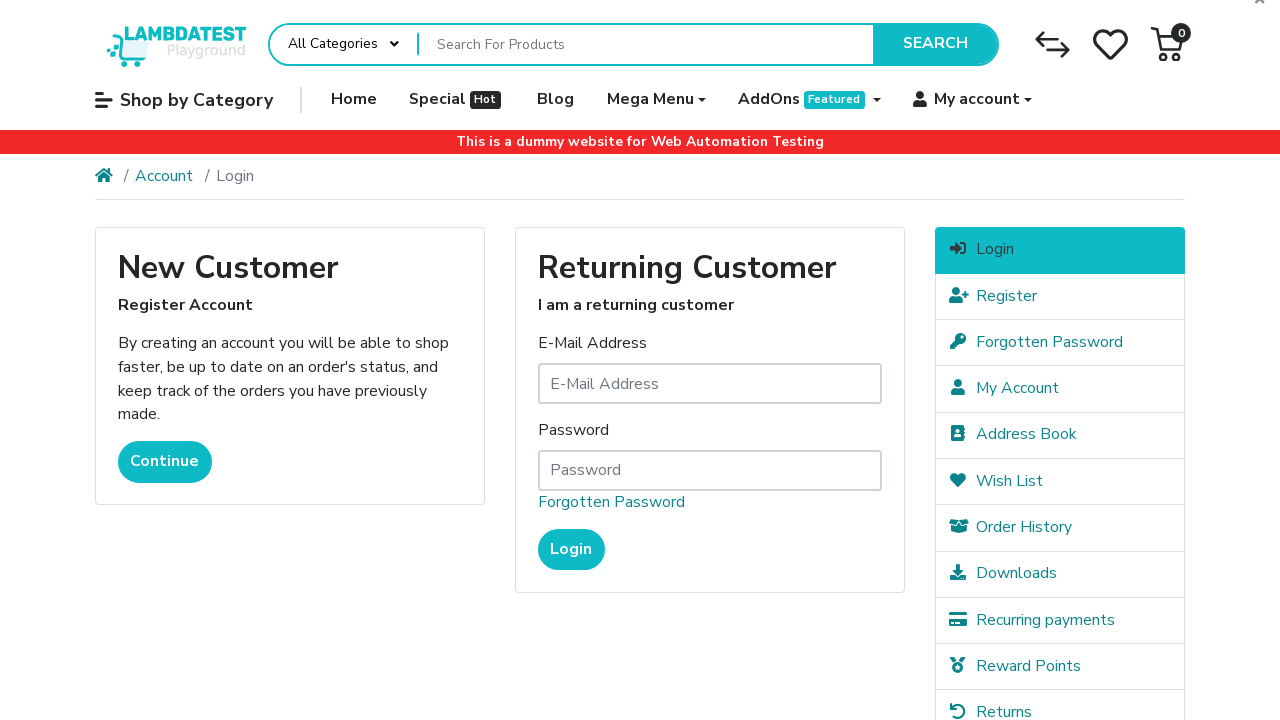

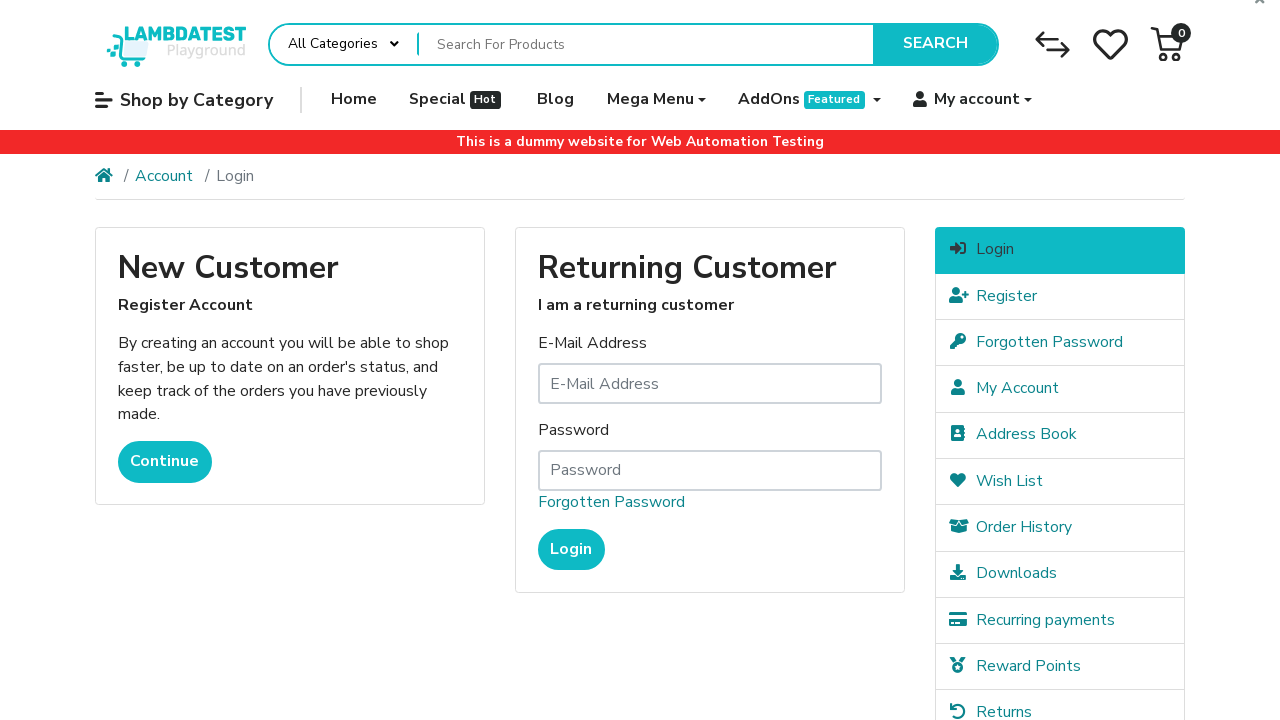